Navigates to the Tobeto homepage and maximizes the browser window

Starting URL: https://tobeto.com/

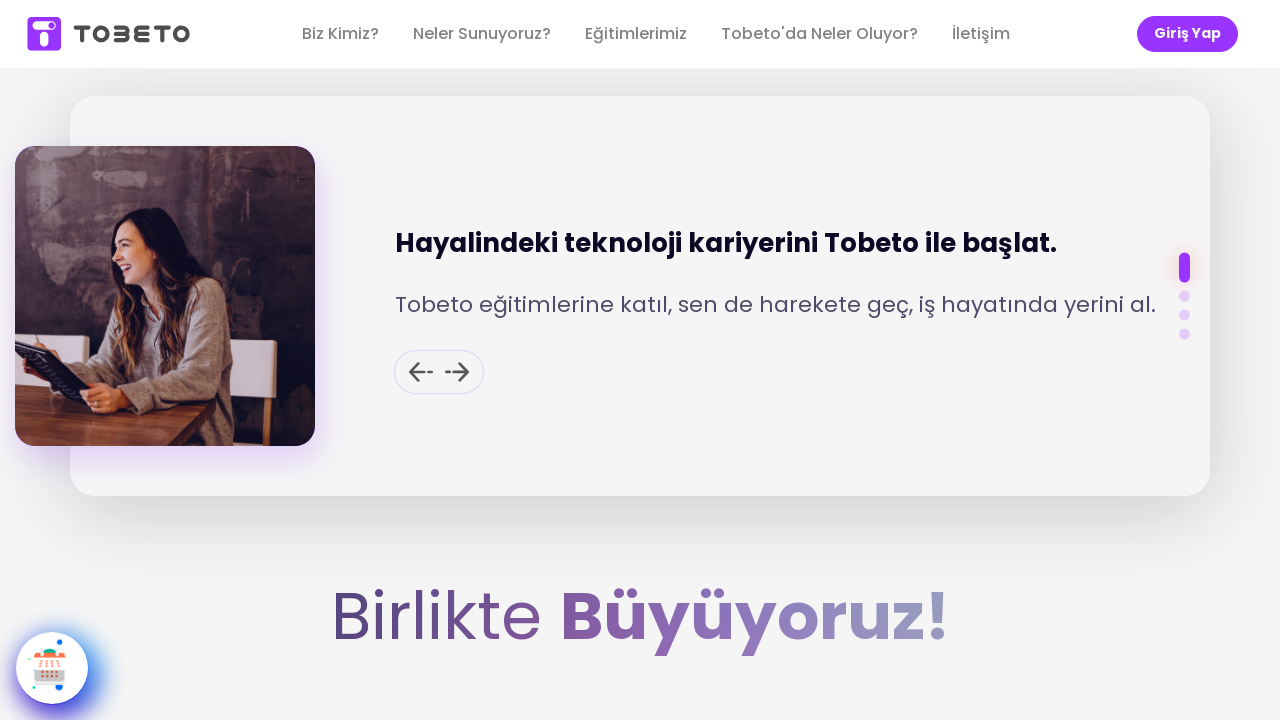

Set viewport to full screen (1920x1080)
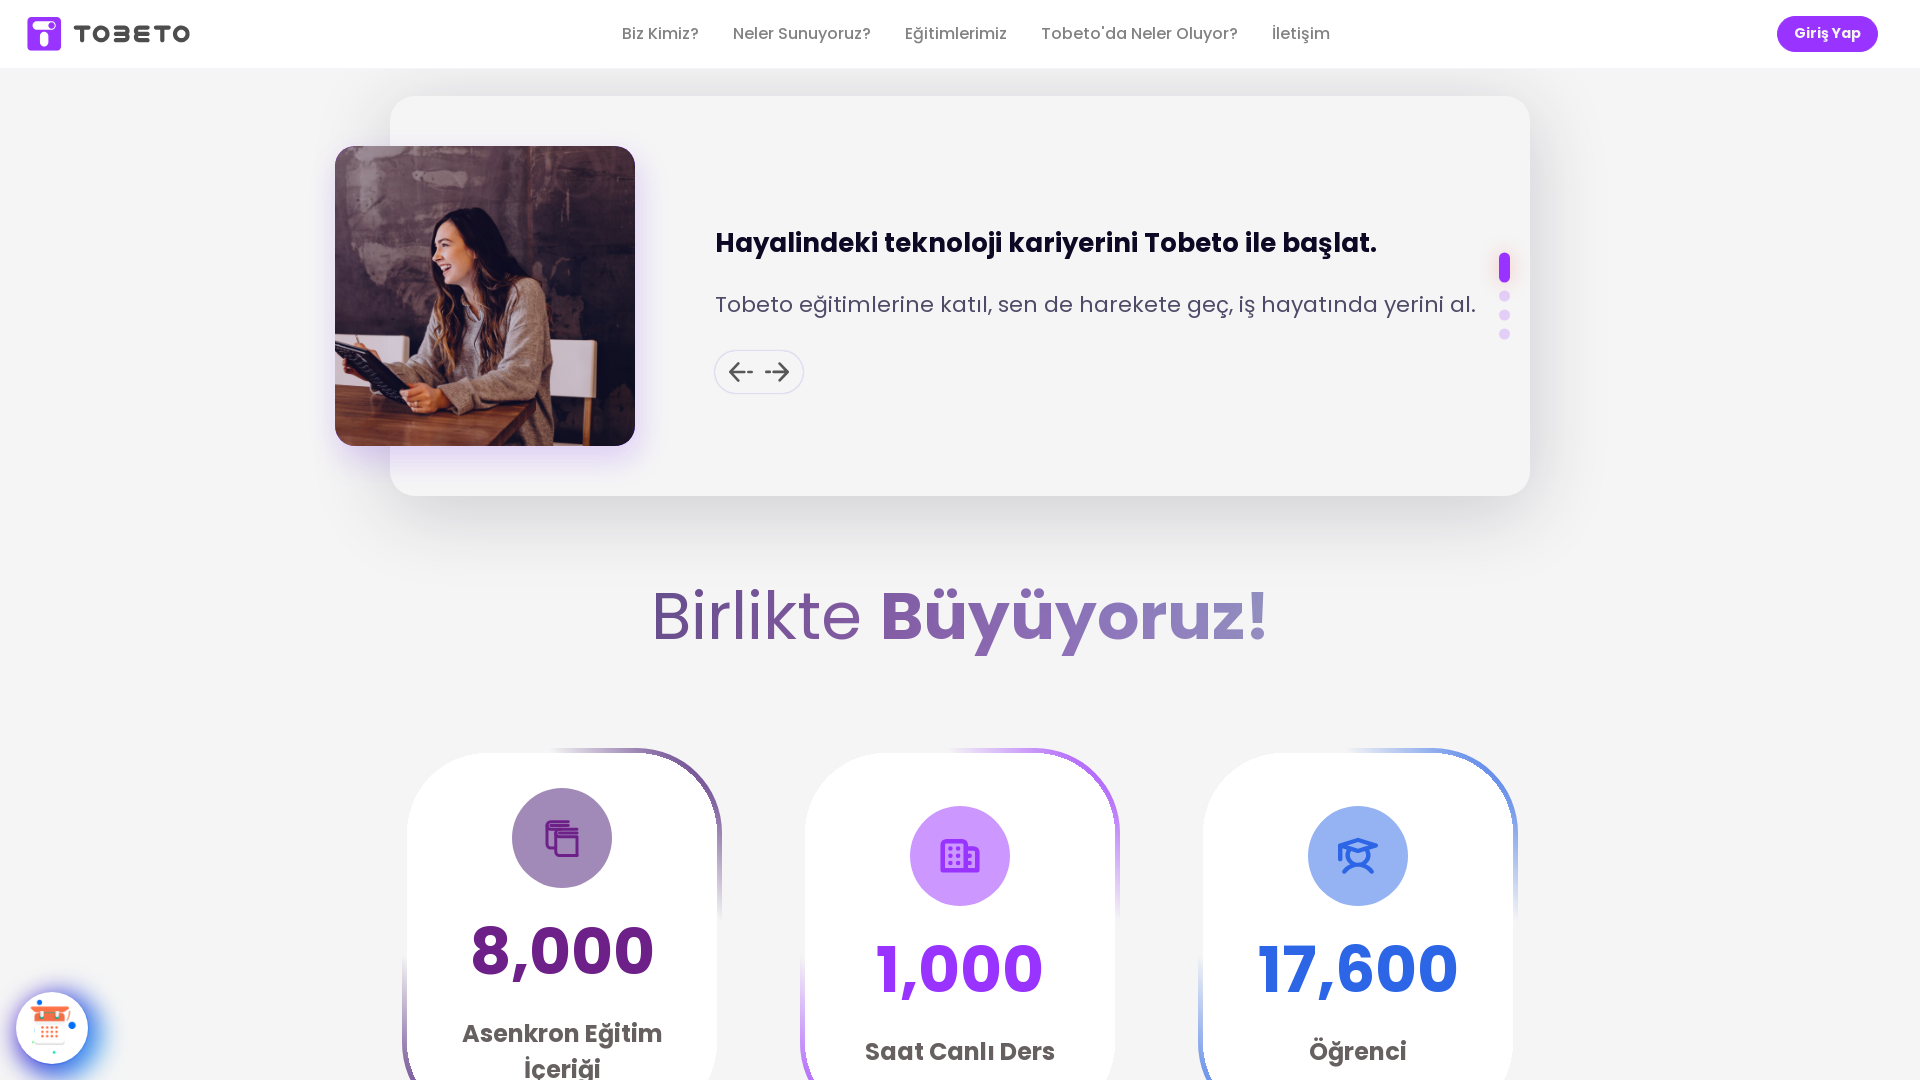

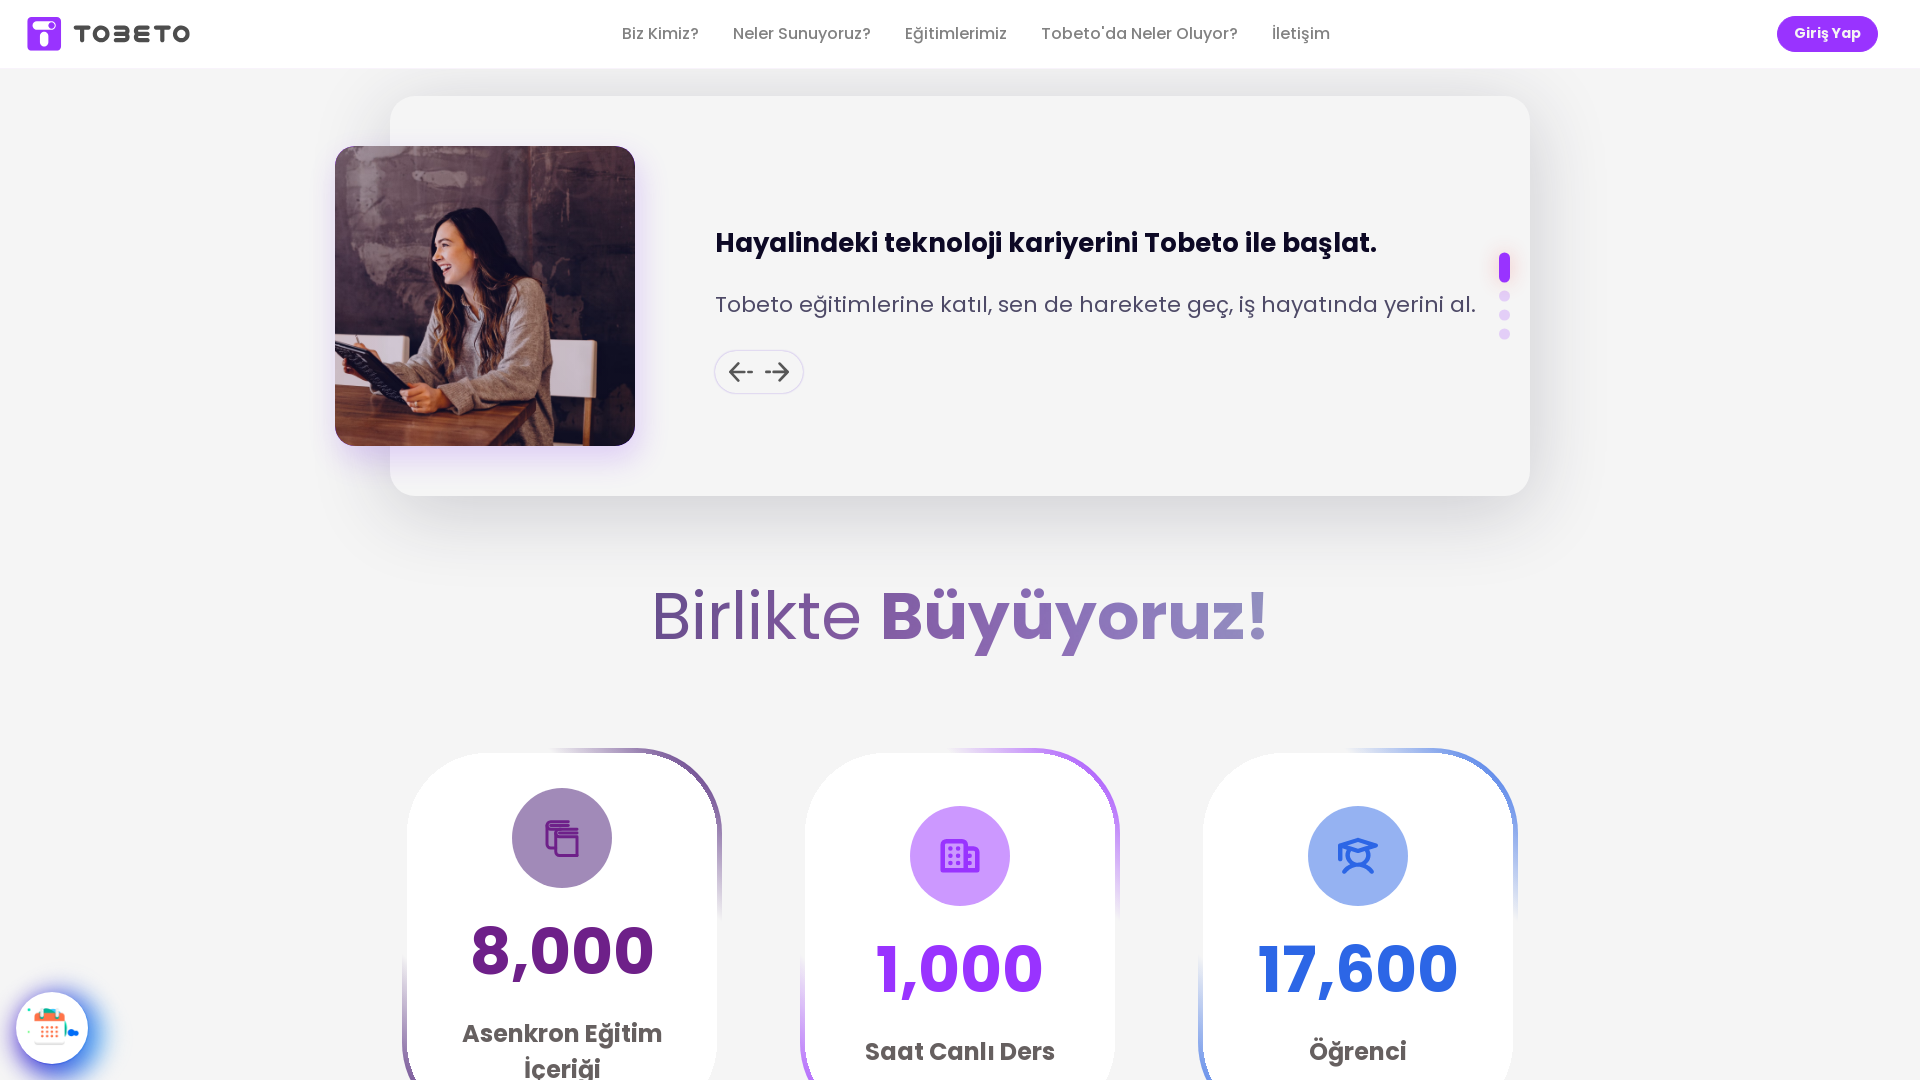